Navigates to Selenium downloads page, then to iLAB Quality website, and opens a new window

Starting URL: https://www.selenium.dev/downloads/

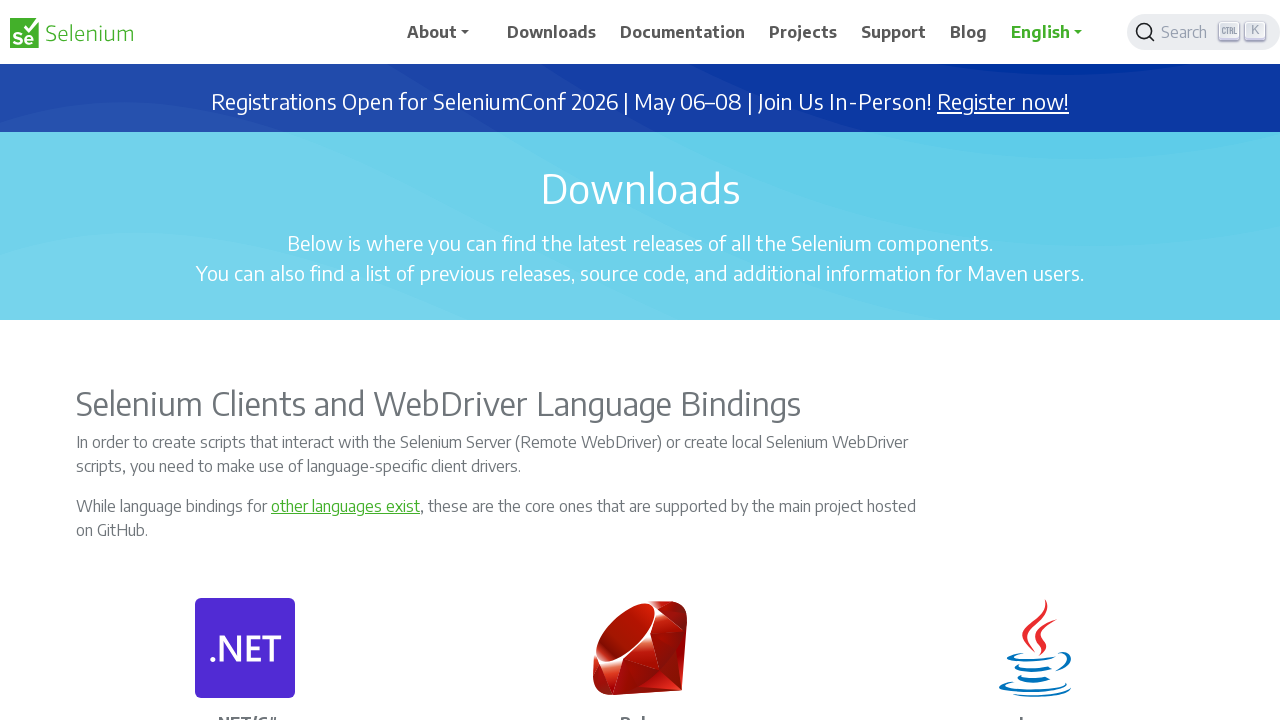

Navigated to iLAB Quality website
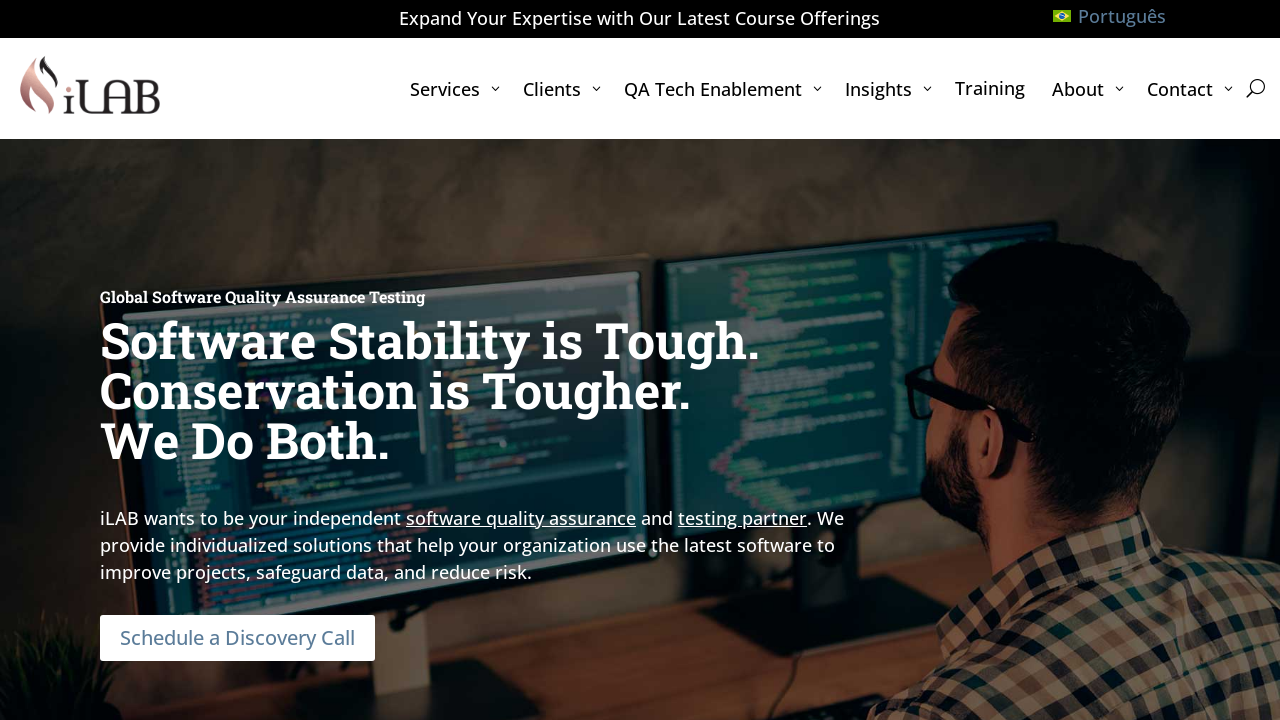

Opened a new window/tab
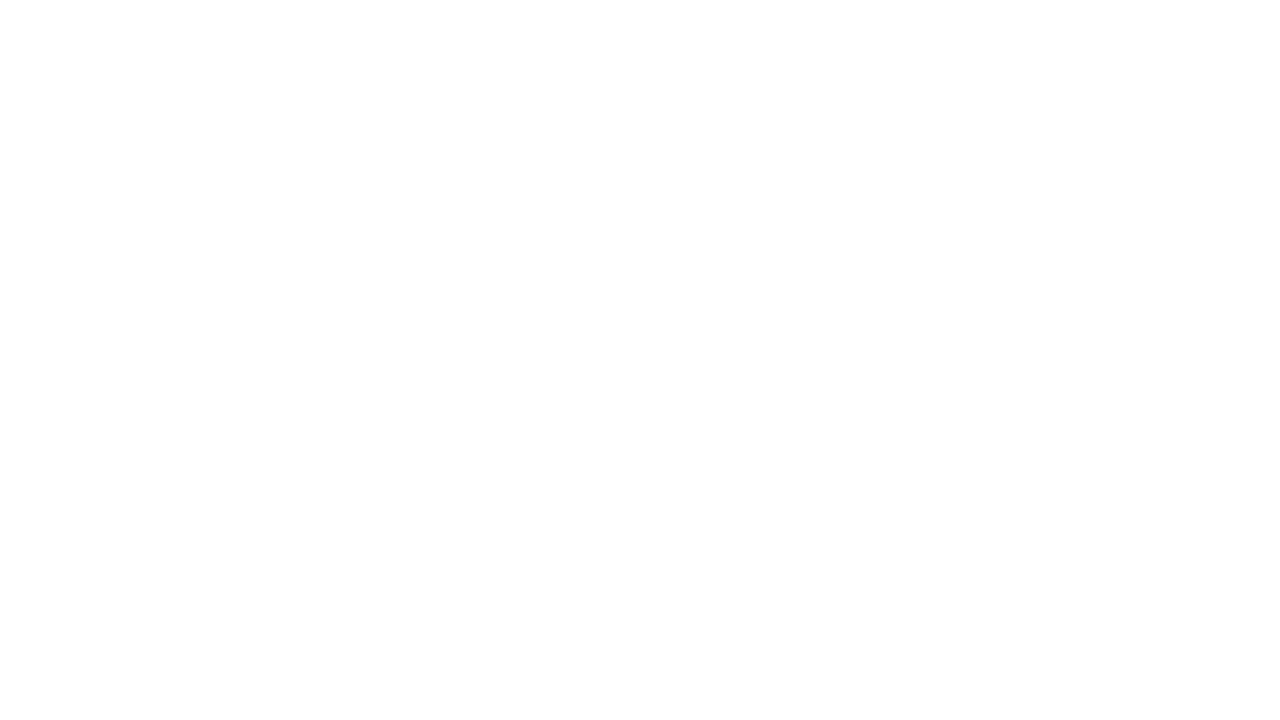

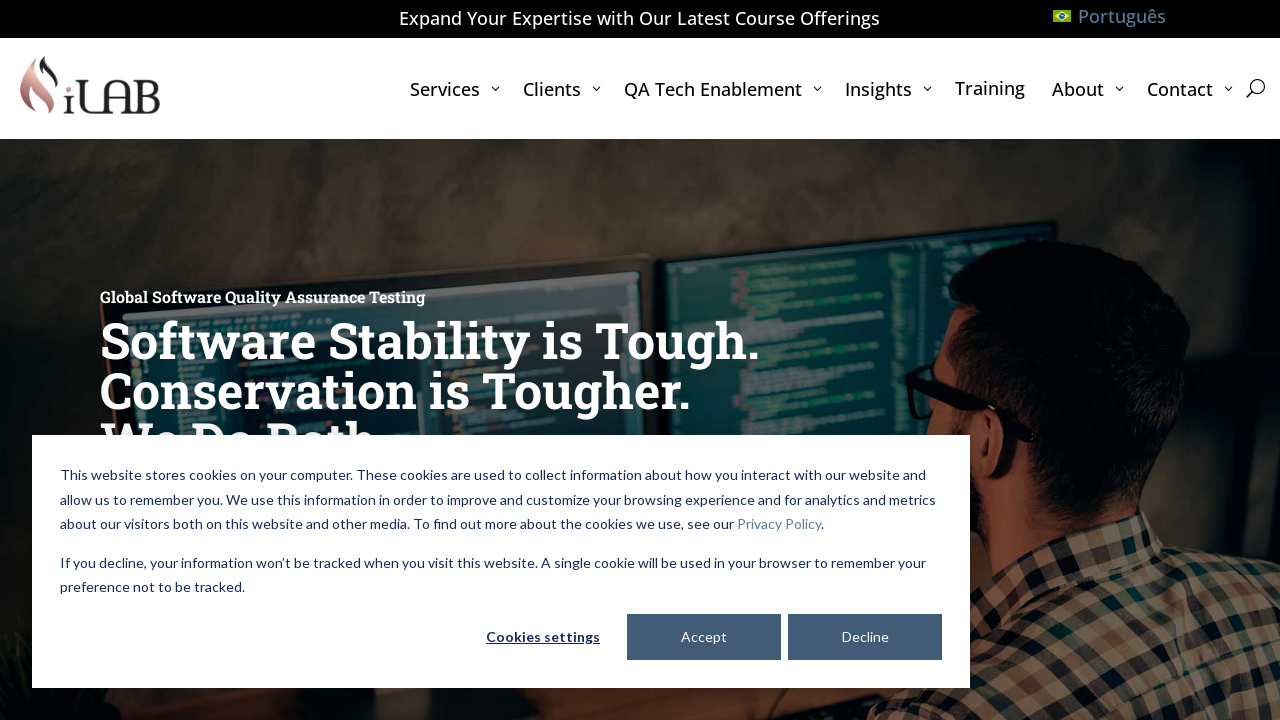